Tests alert popup functionality by clicking the alert button on the DemoQA alerts page

Starting URL: https://demoqa.com/alerts

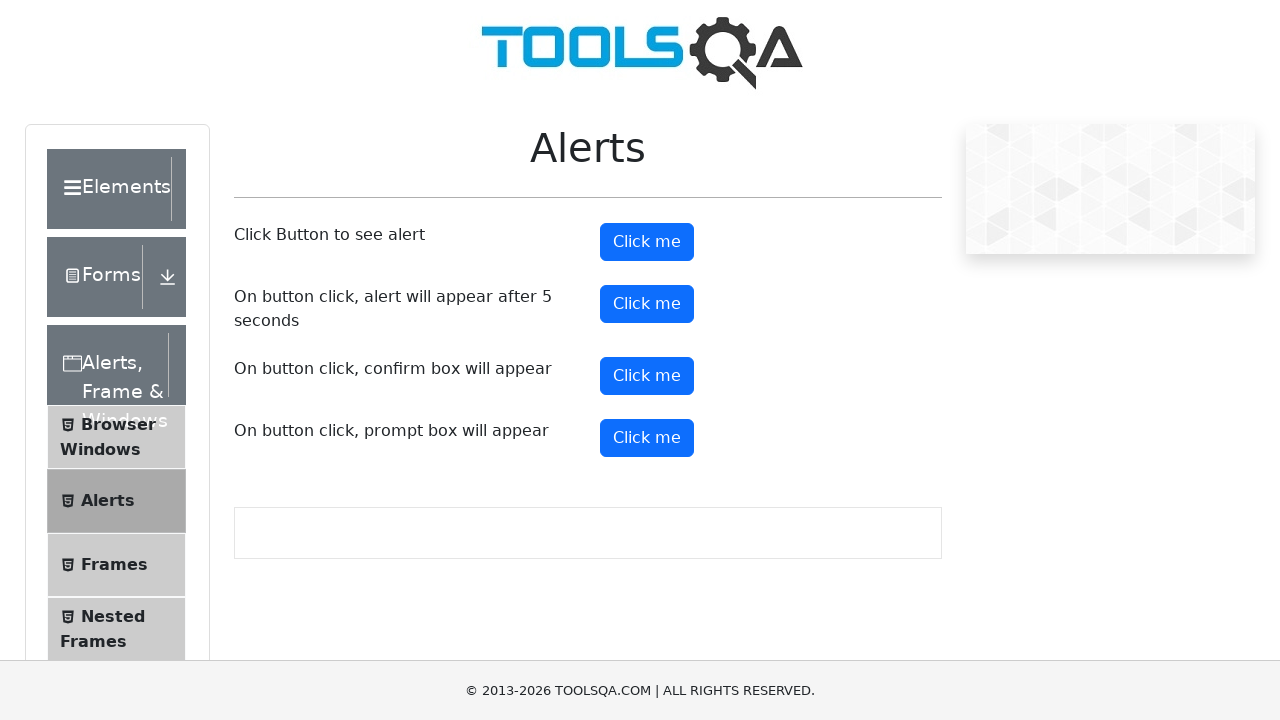

Clicked the alert button to trigger the alert popup at (647, 242) on button#alertButton
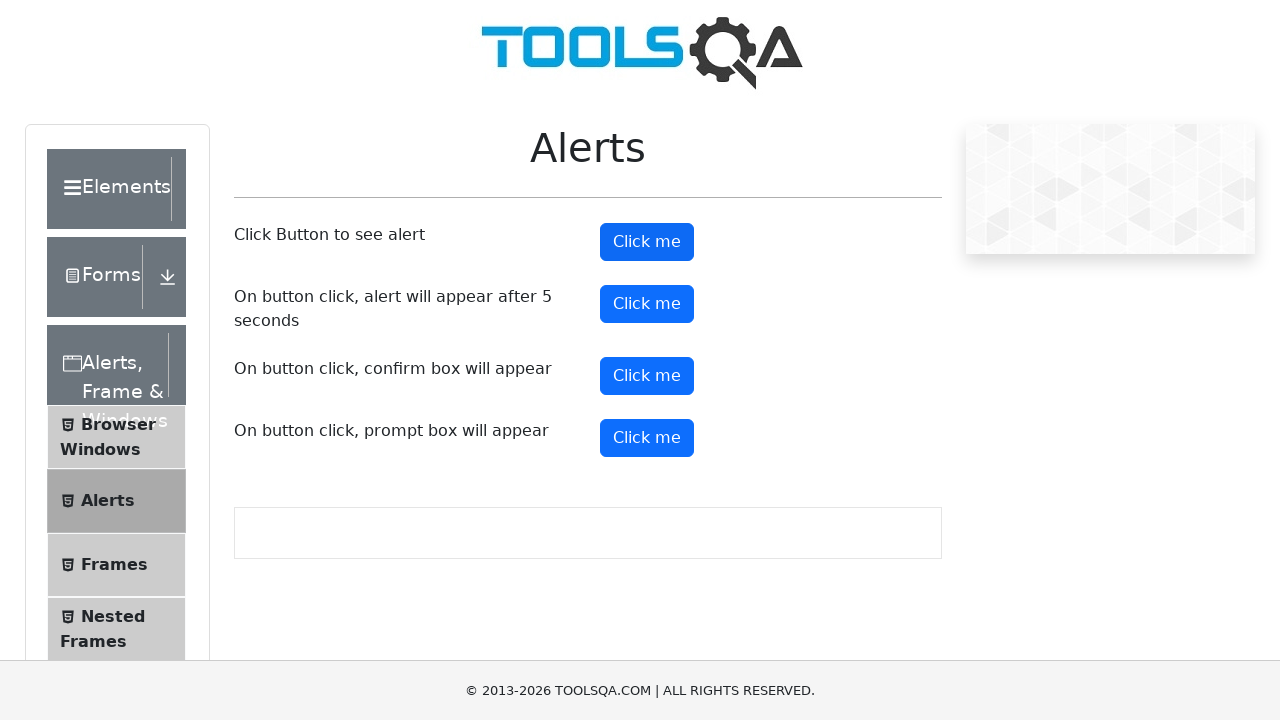

Set up dialog handler to accept the alert
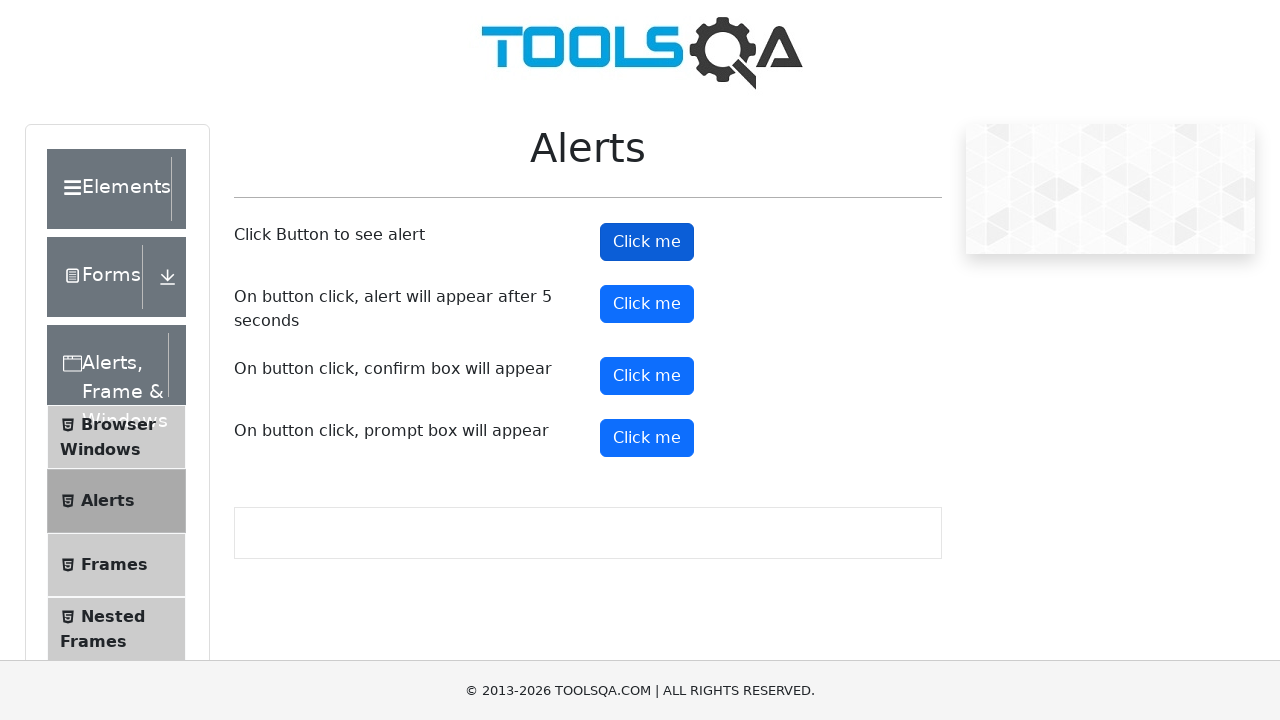

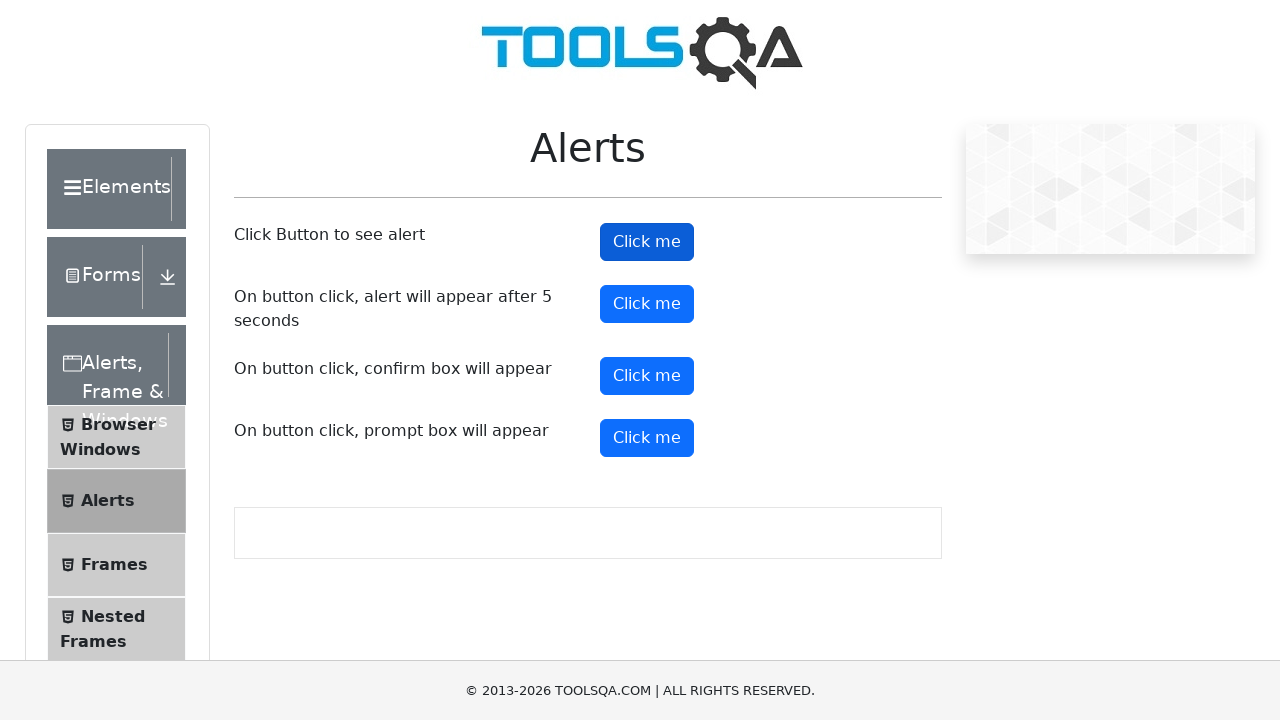